Tests that clicking the error button removes error icons after submitting empty login form

Starting URL: https://www.saucedemo.com/

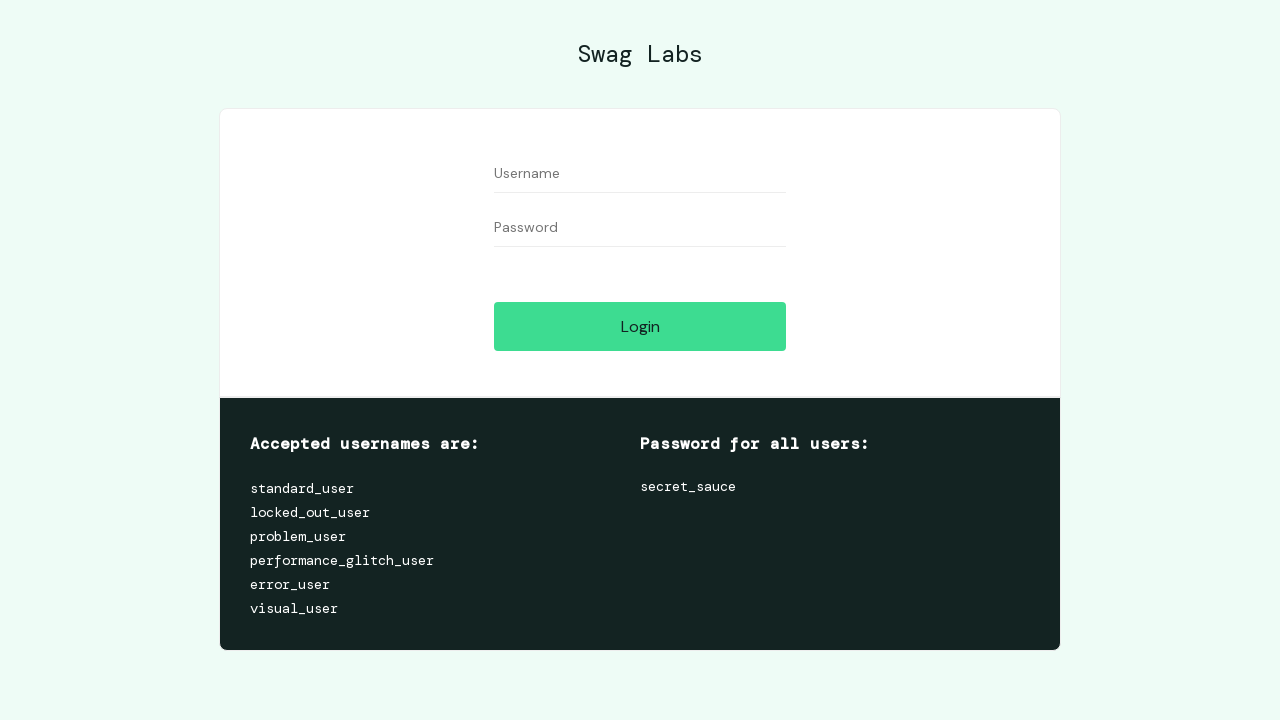

Username input field is visible
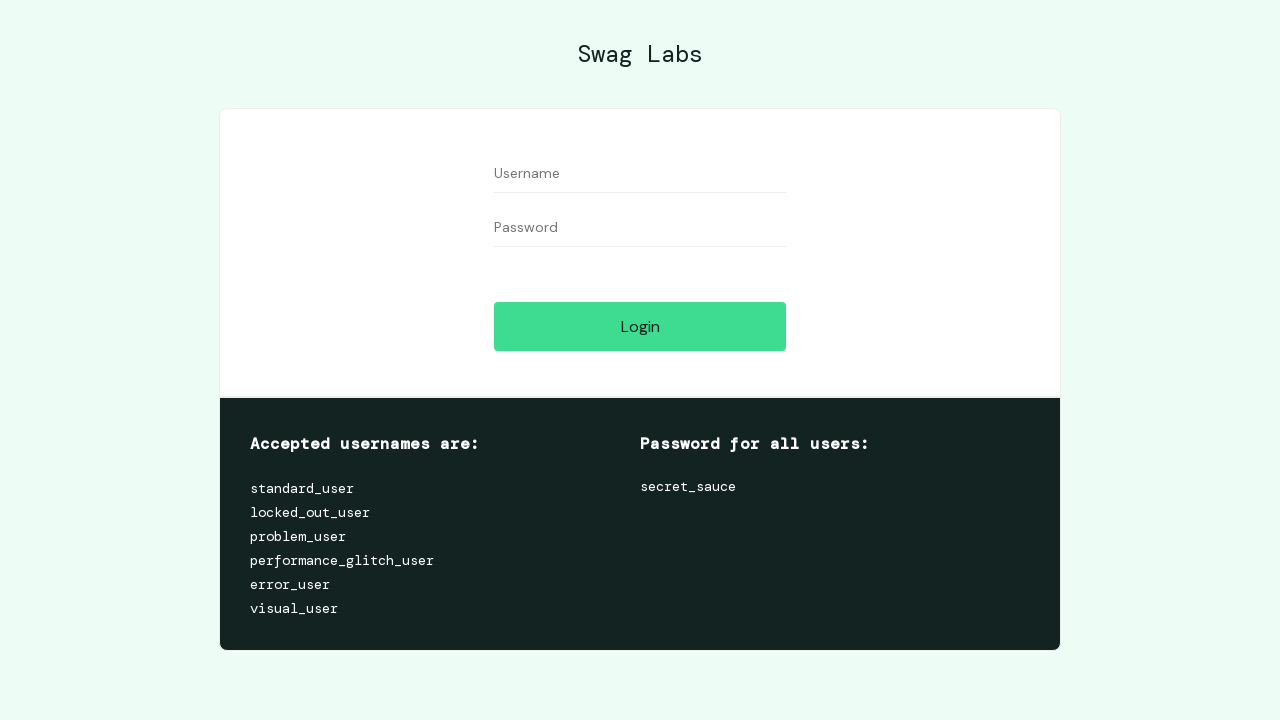

Password input field is visible
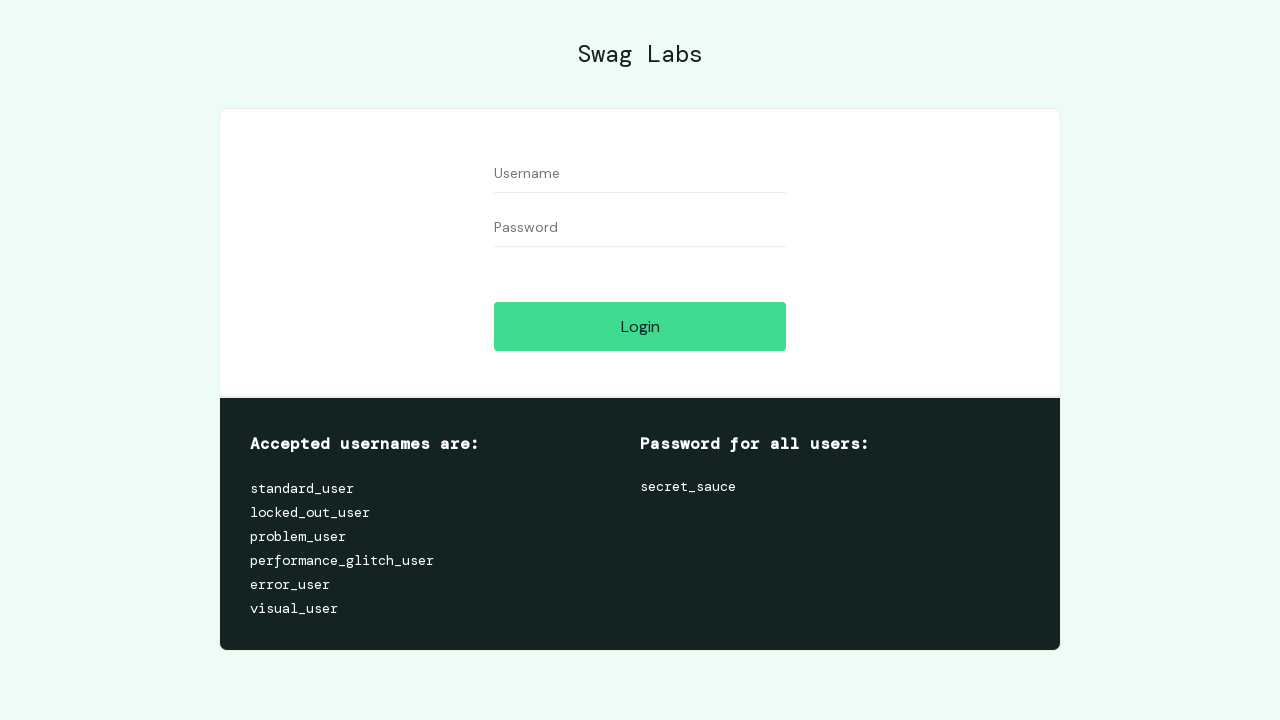

Clicked login button with empty form fields at (640, 326) on #login-button
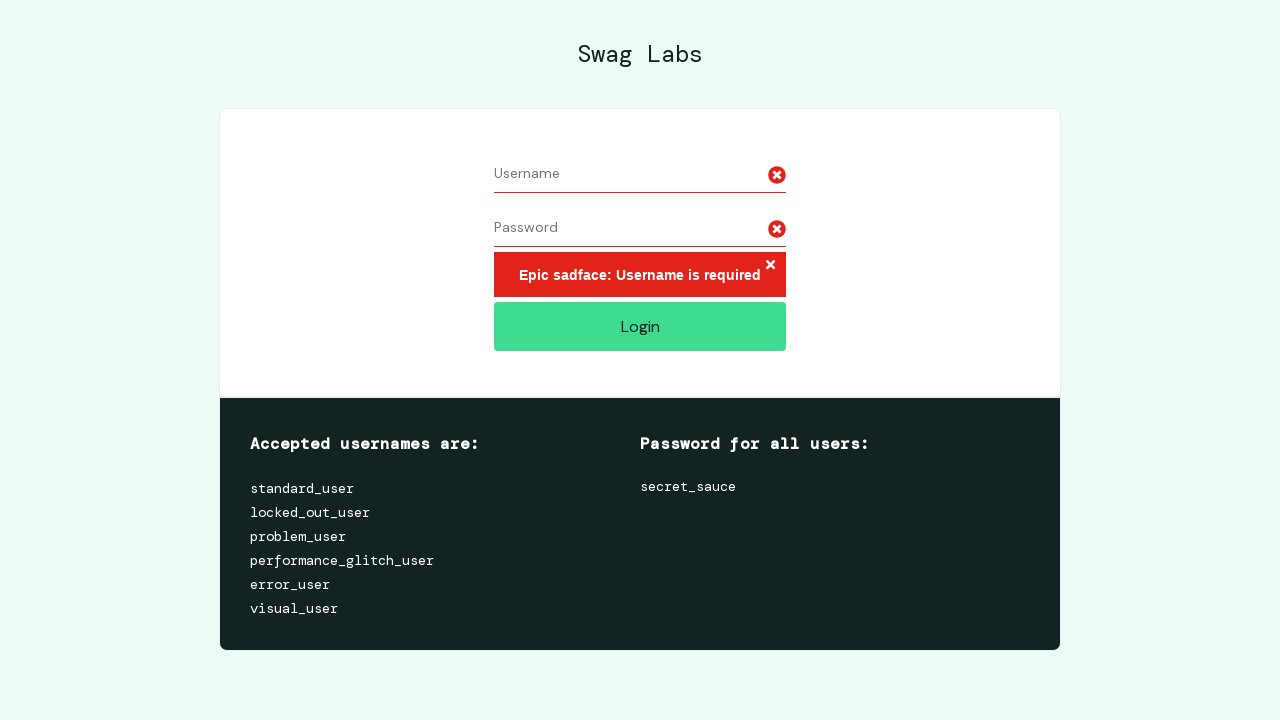

Clicked error button to remove error icons at (770, 266) on .error-button
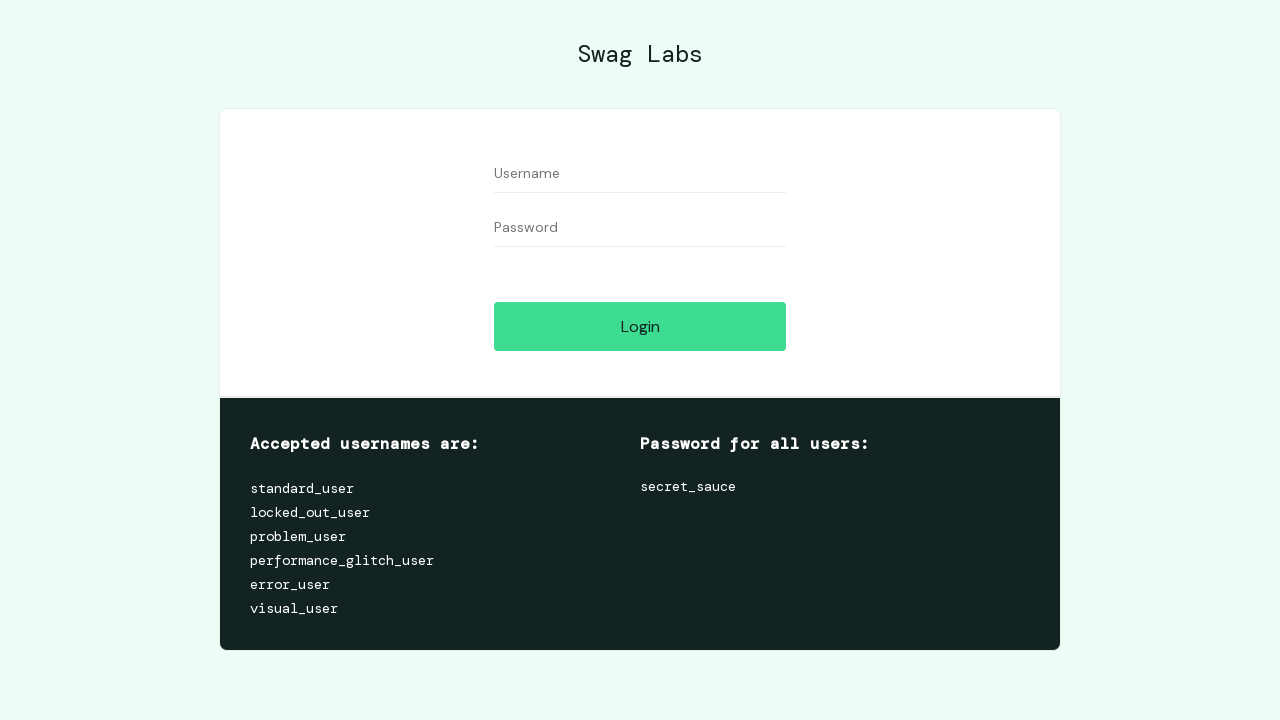

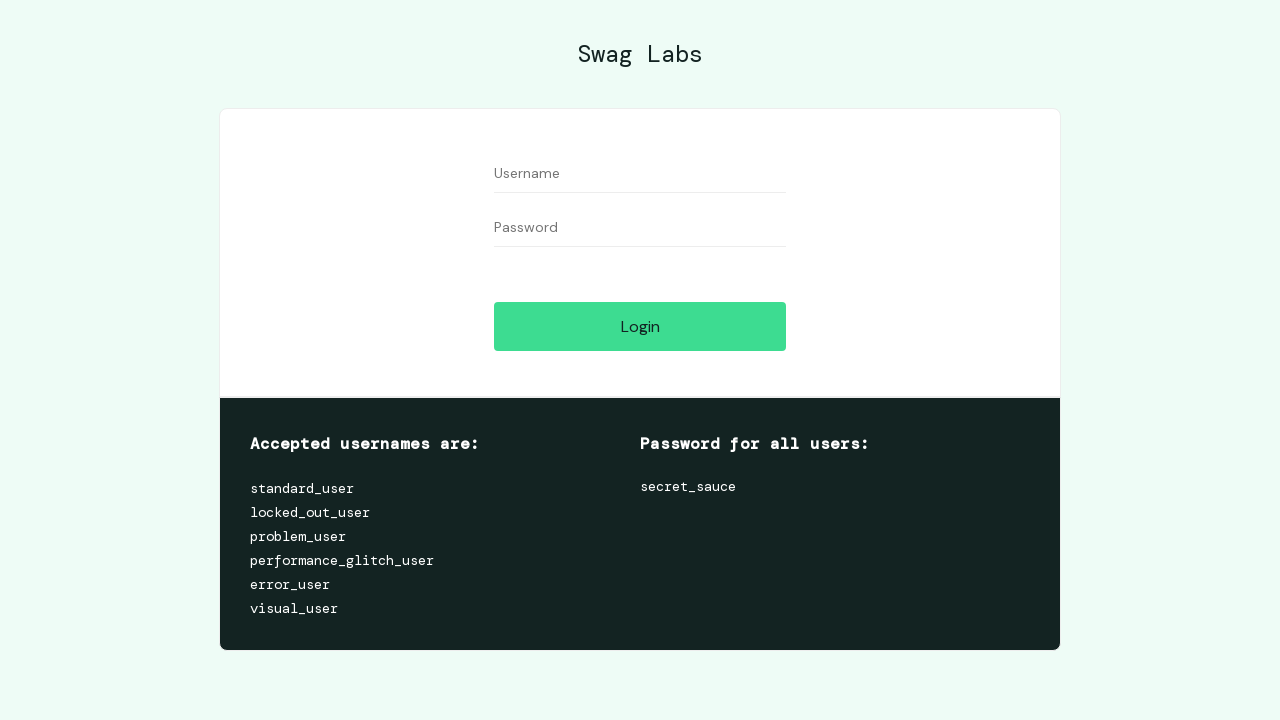